Navigates through various sections of the Selenium website by clicking on navigation menu items including Blog, Support, Projects, Documentation, Downloads, and a dropdown menu

Starting URL: https://www.selenium.dev/

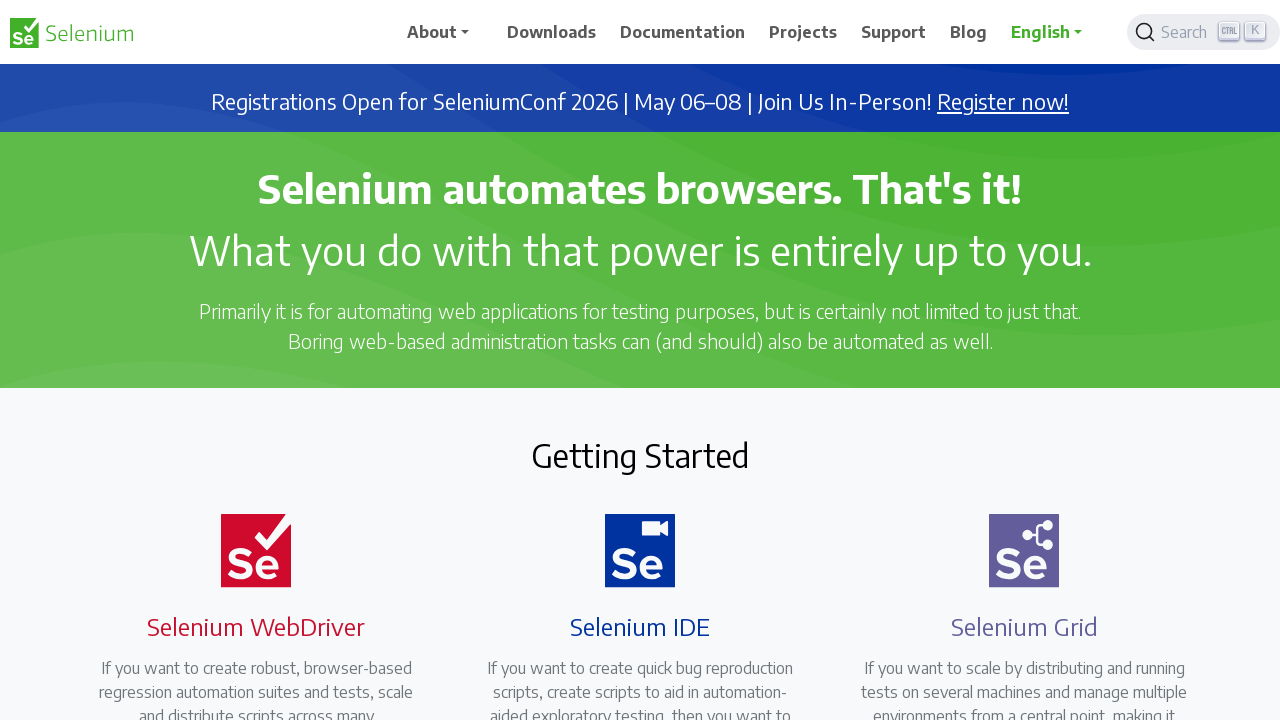

Clicked on Blog menu item at (969, 32) on xpath=//span[contains(text(),'Blog')]
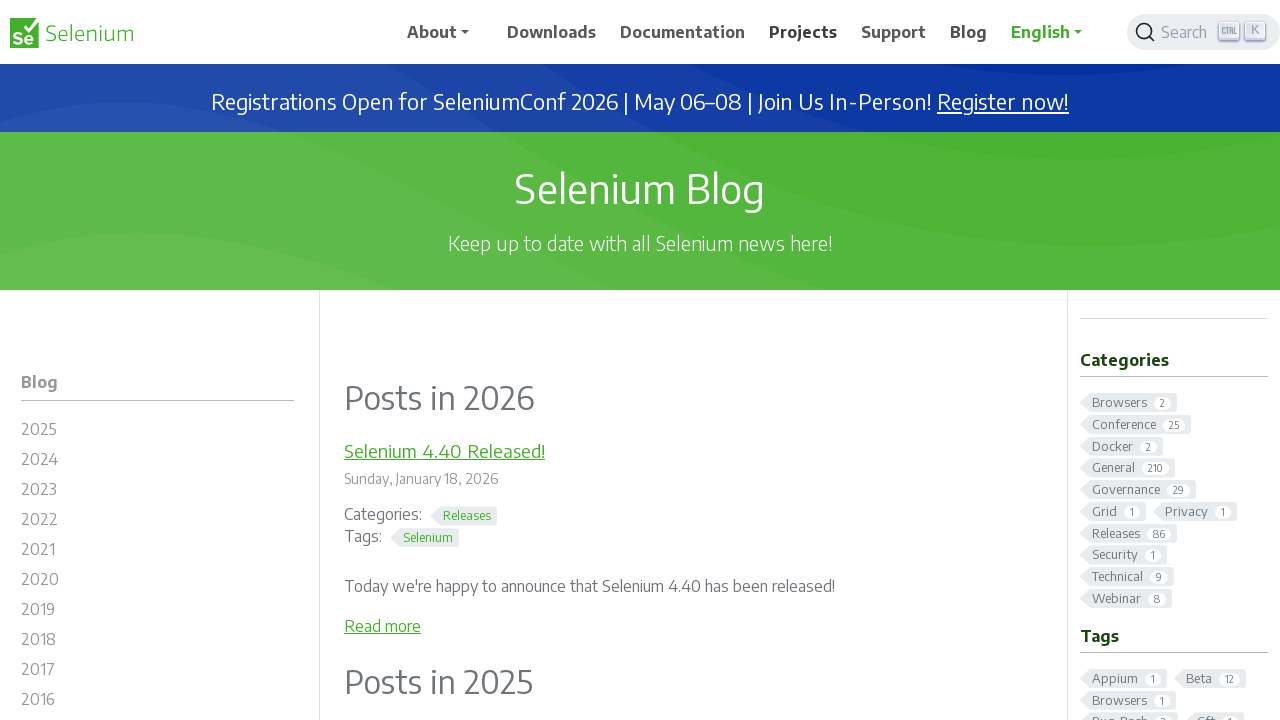

Clicked on Support menu item at (894, 32) on xpath=//span[contains(text(),'Support')]
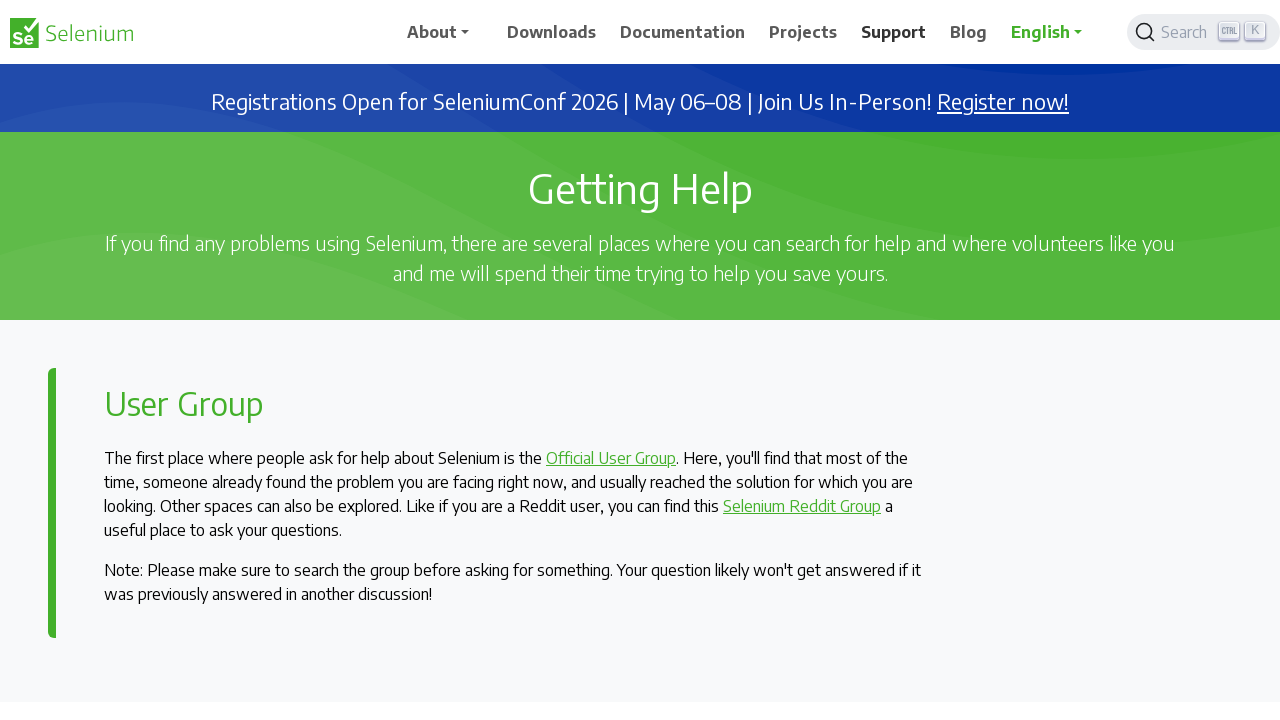

Clicked on Projects menu item at (803, 32) on xpath=//span[contains(text(),'Projects')]
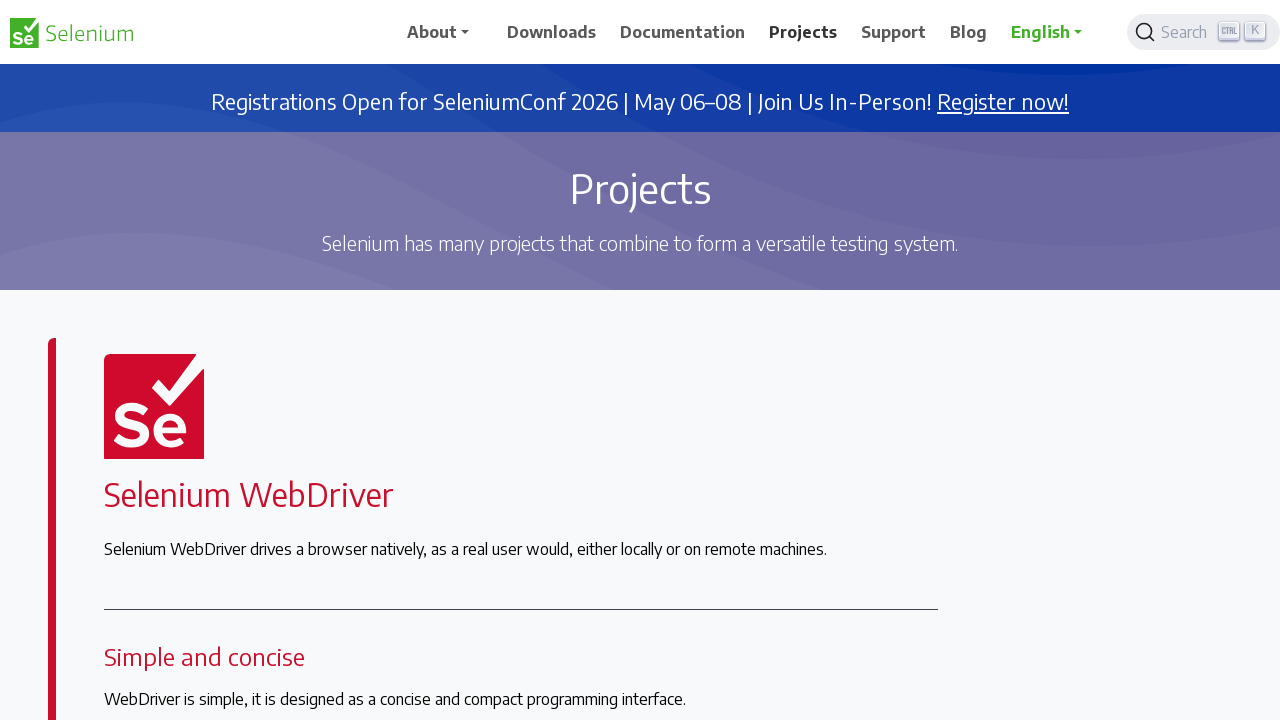

Clicked on Documentation menu item at (683, 32) on xpath=//span[contains(text(),'Documentation')]
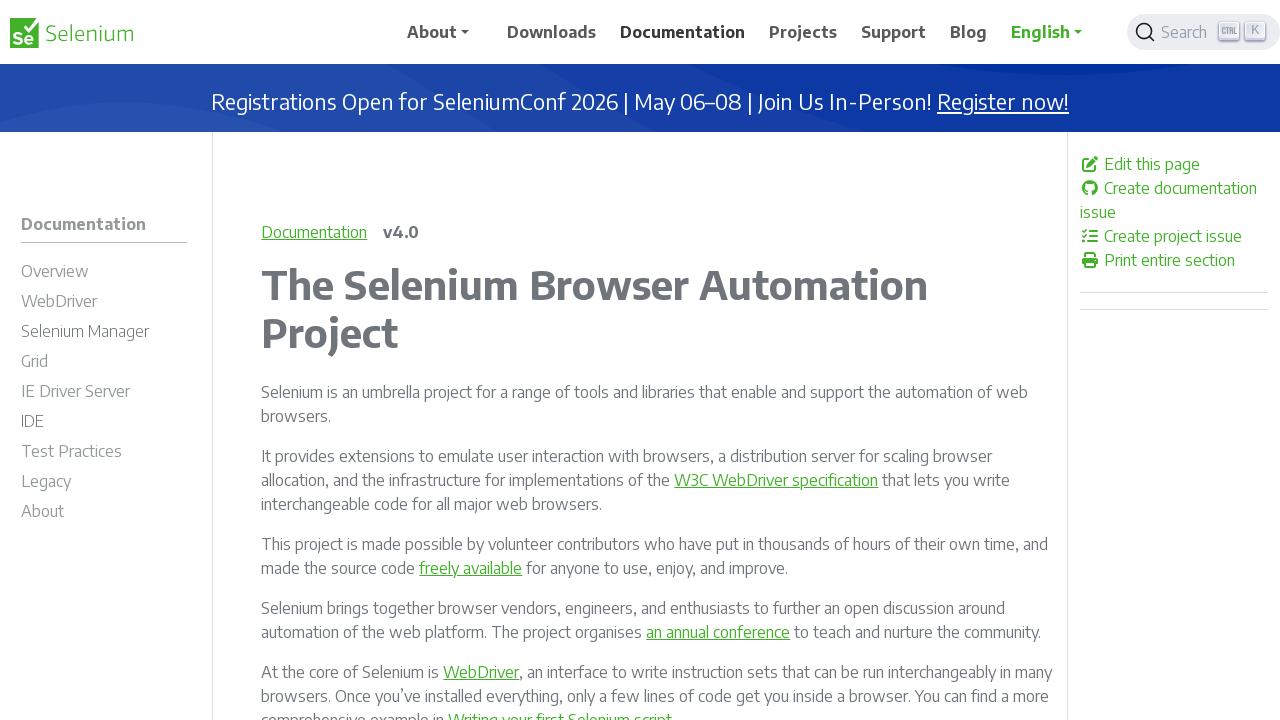

Clicked on Downloads menu item at (552, 32) on xpath=//span[contains(text(),'Downloads')]
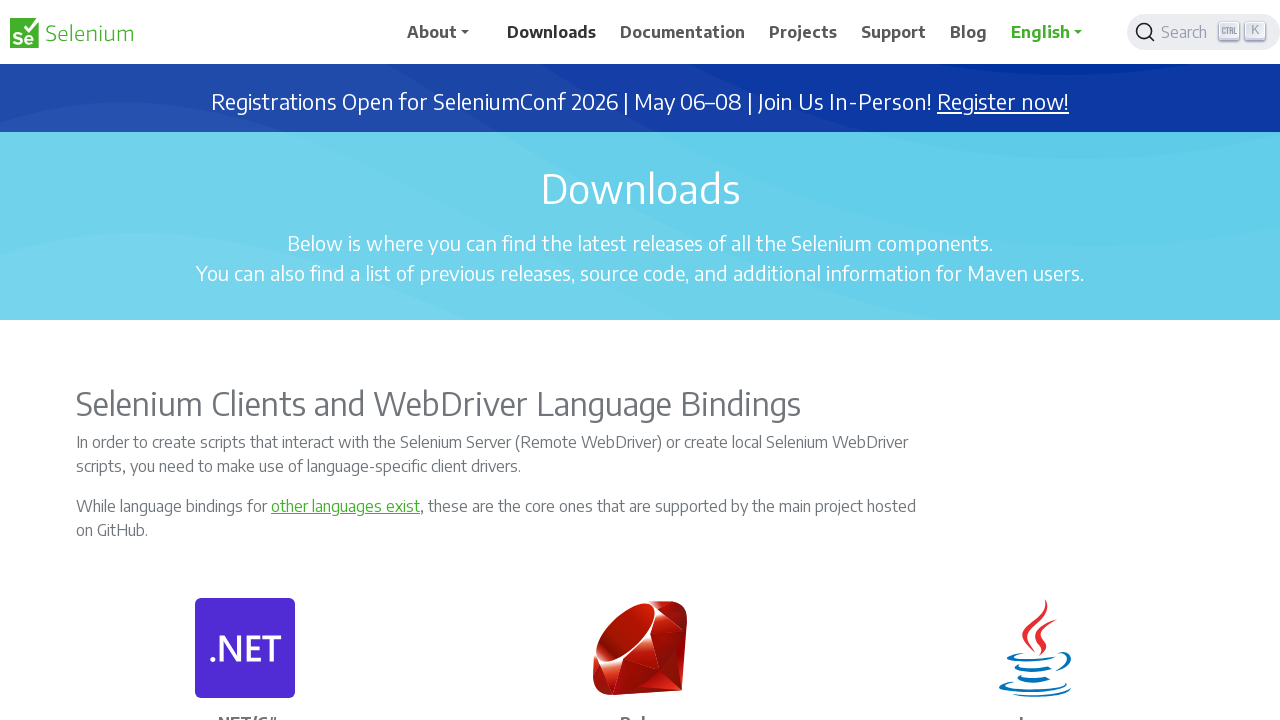

Clicked on navbar dropdown menu at (445, 32) on xpath=//a[@id='navbarDropdown']
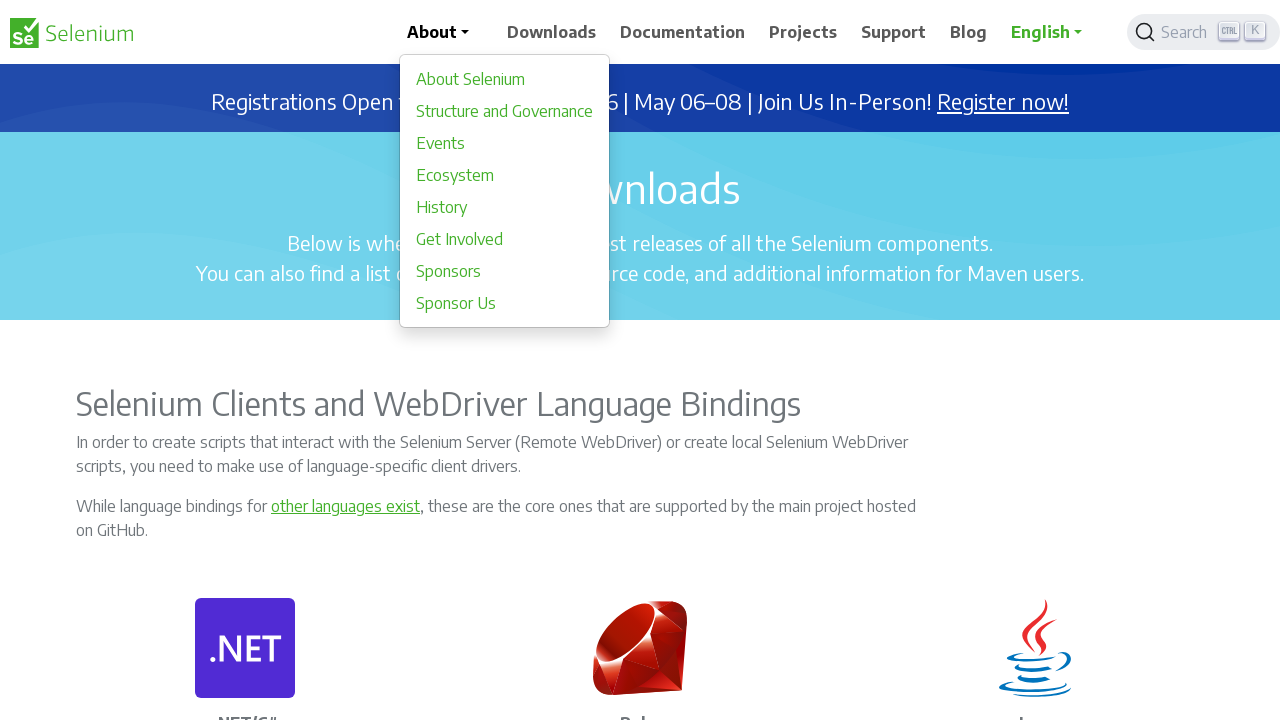

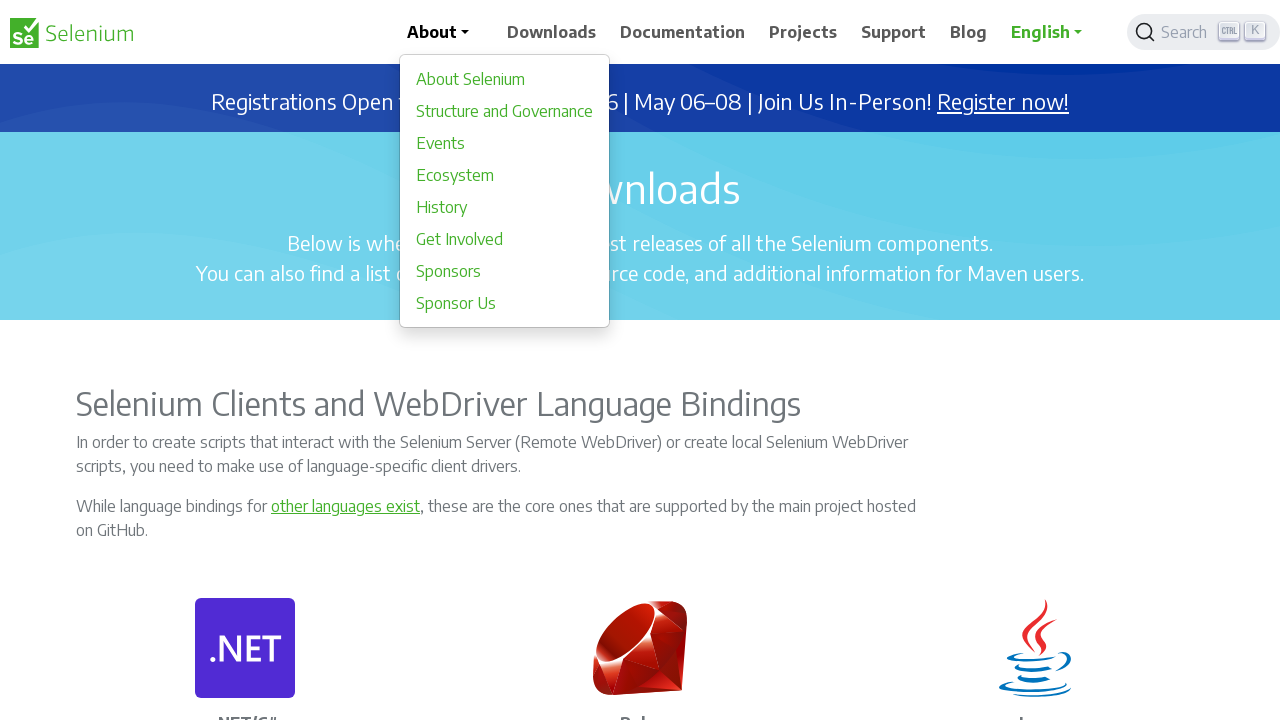